Navigates to nopCommerce demo page and verifies the page loads by checking the title

Starting URL: https://www.nopcommerce.com/en/demo

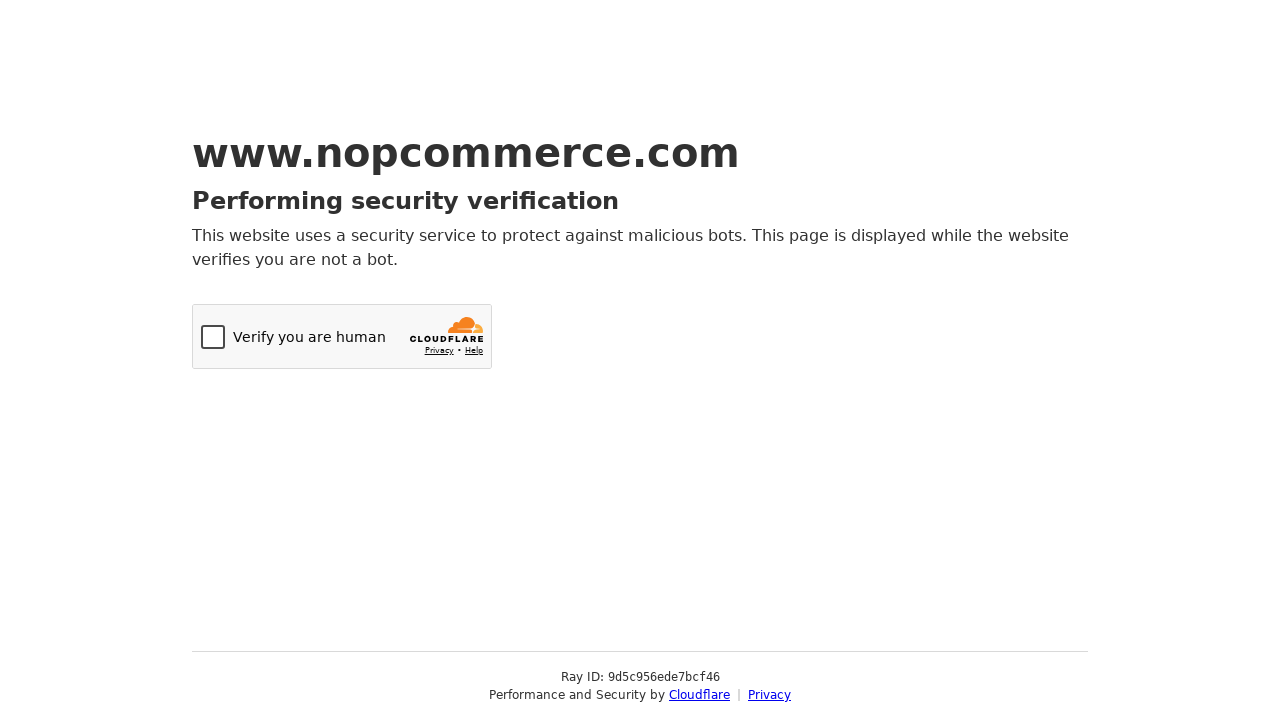

Navigated to nopCommerce demo page
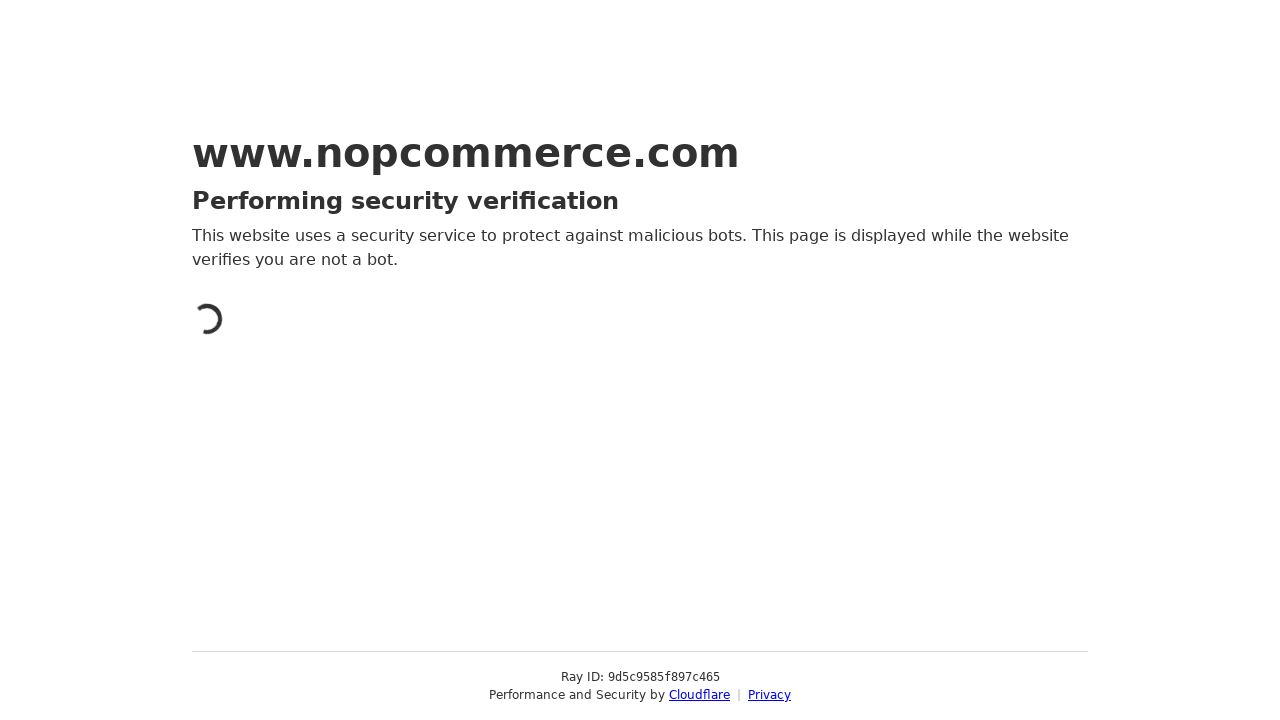

Page DOM content loaded
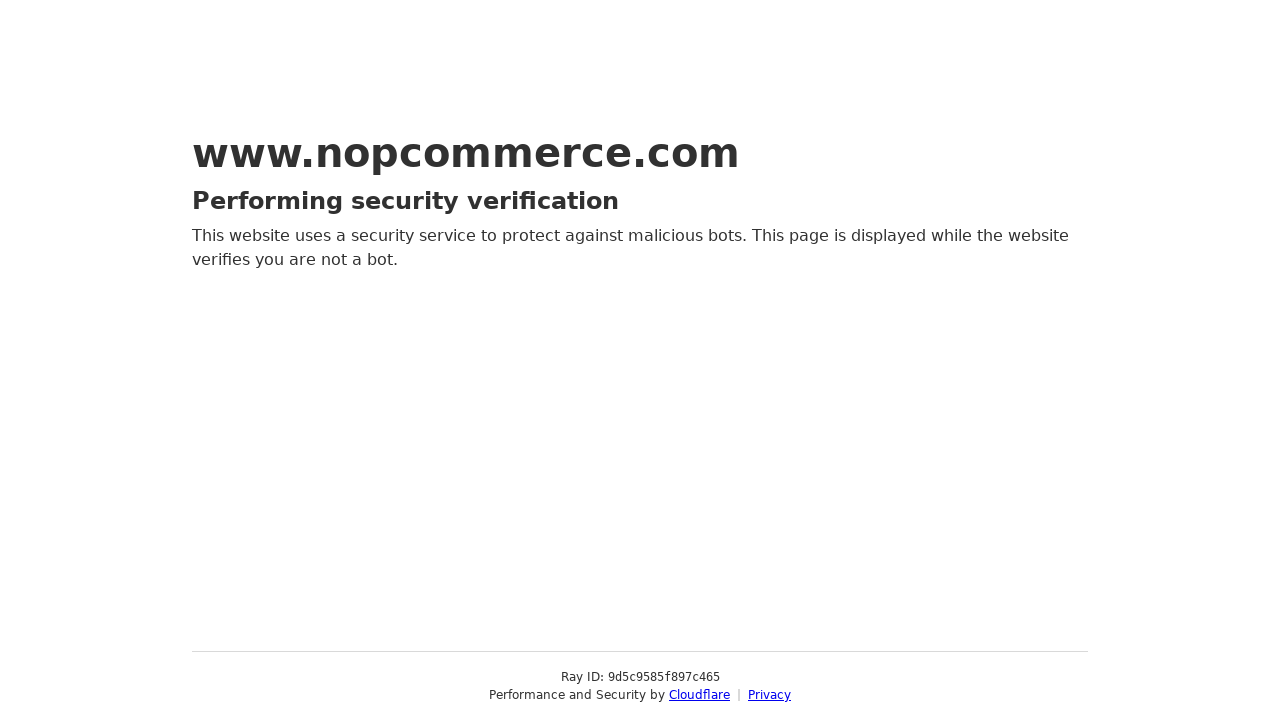

Retrieved page title: Just a moment...
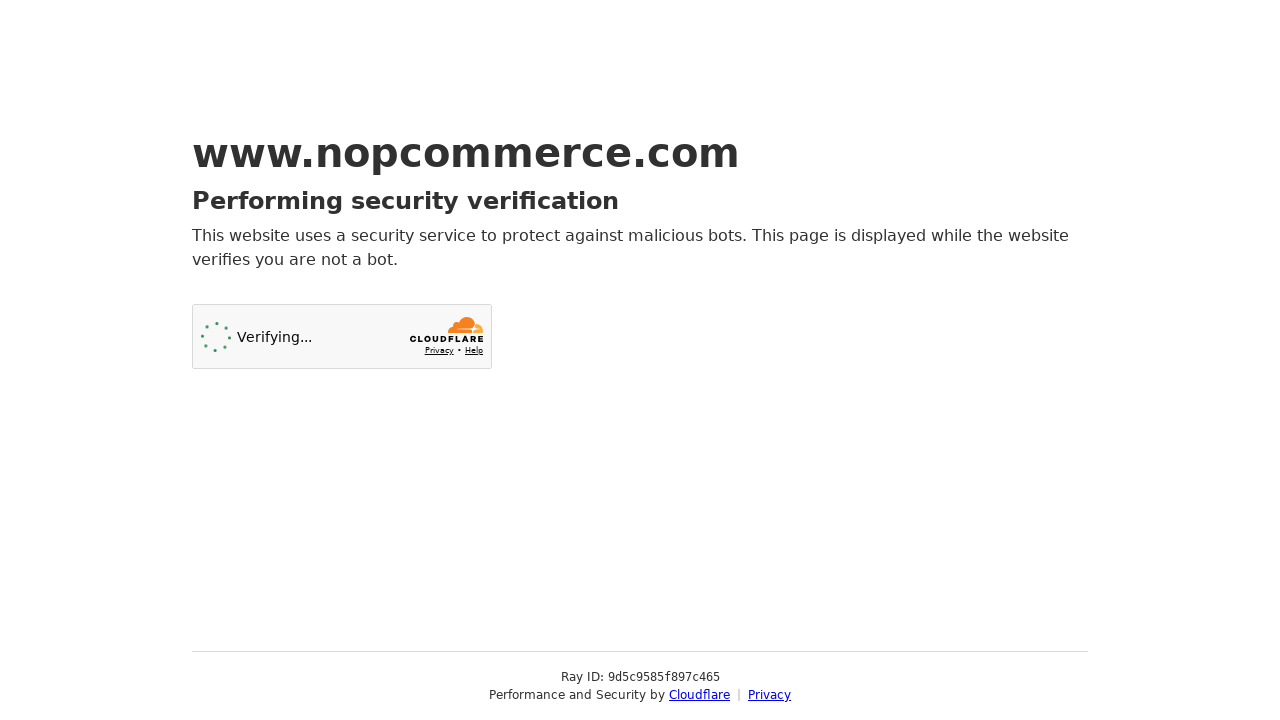

Verified page title is not empty
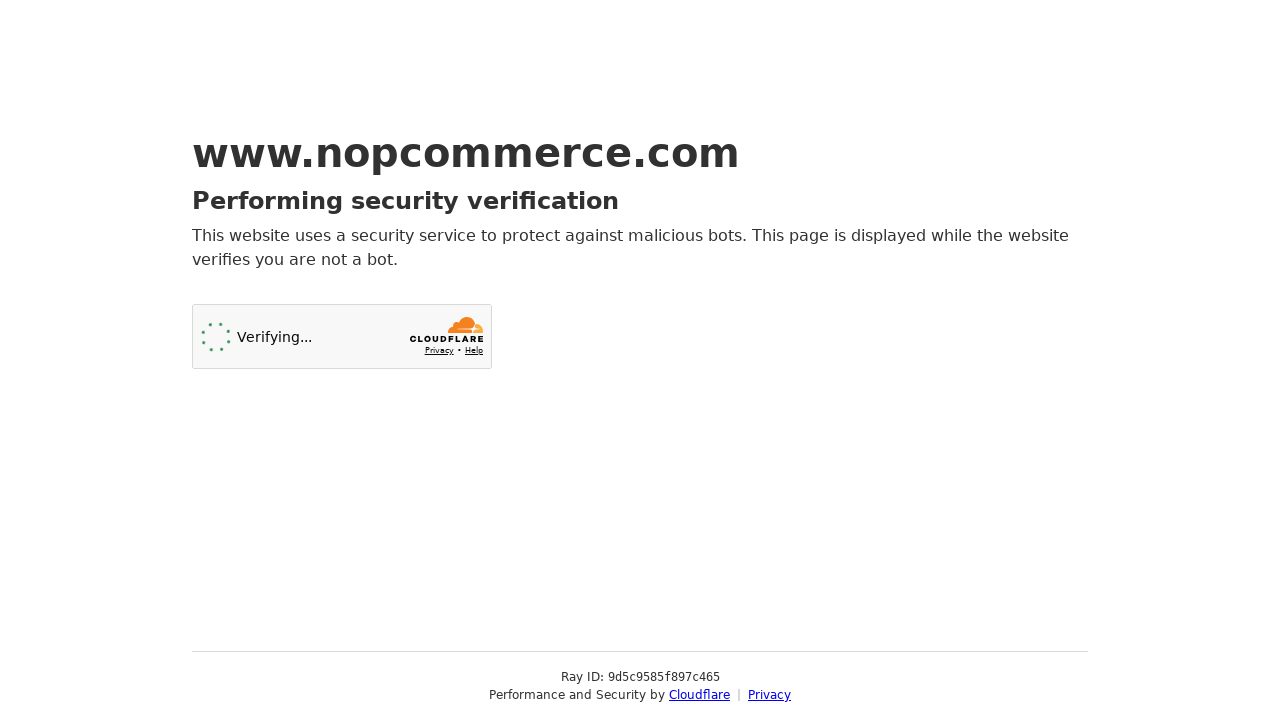

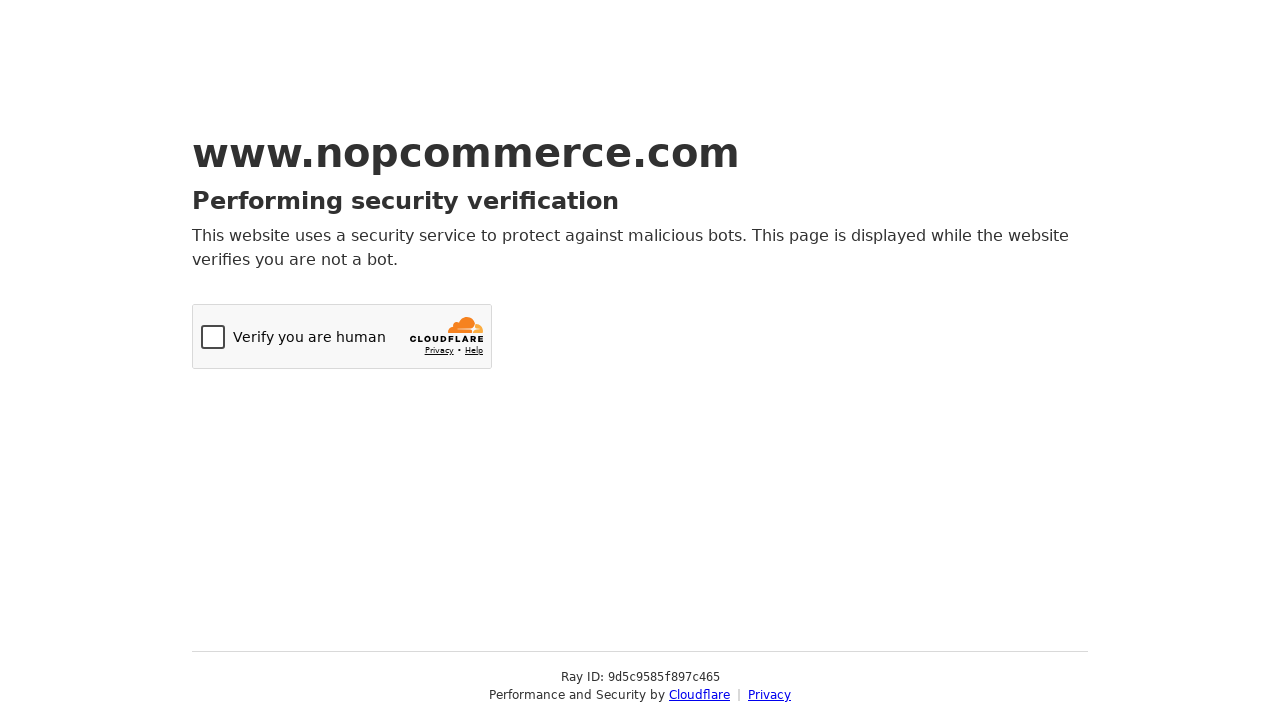